Tests that the todo counter displays the current number of items correctly as items are added.

Starting URL: https://demo.playwright.dev/todomvc

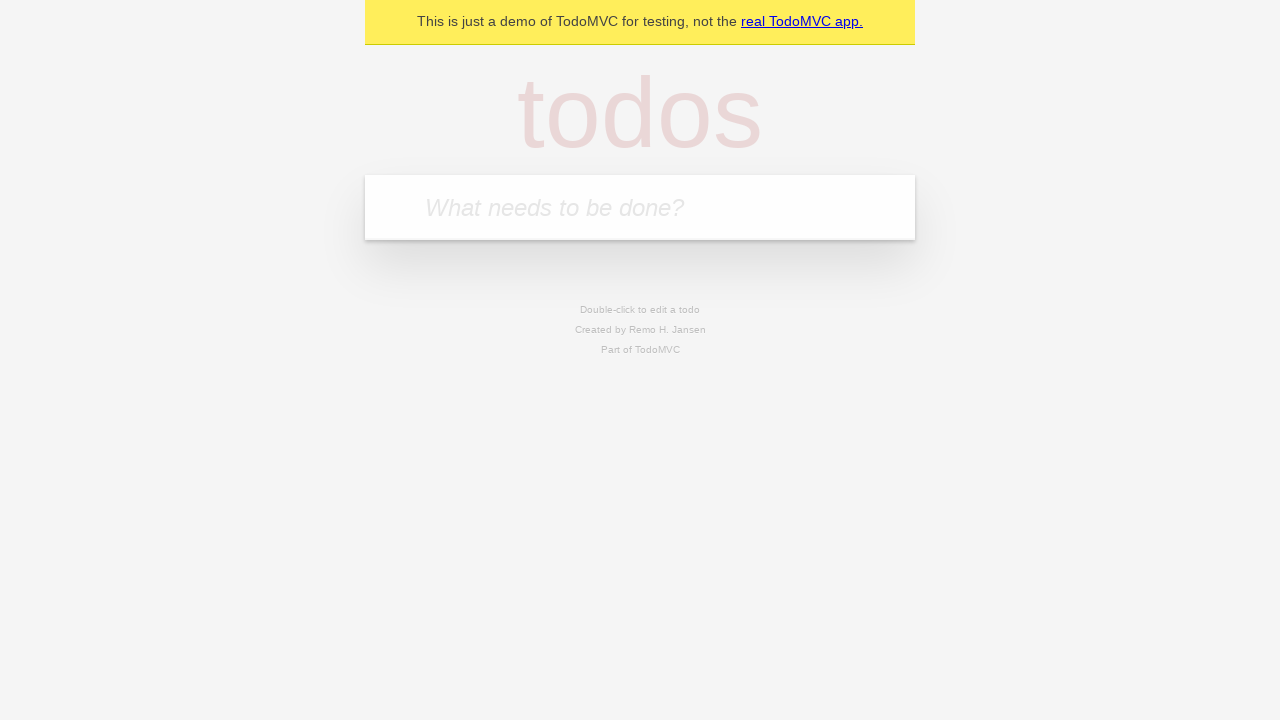

Filled todo input with 'buy some cheese' on internal:attr=[placeholder="What needs to be done?"i]
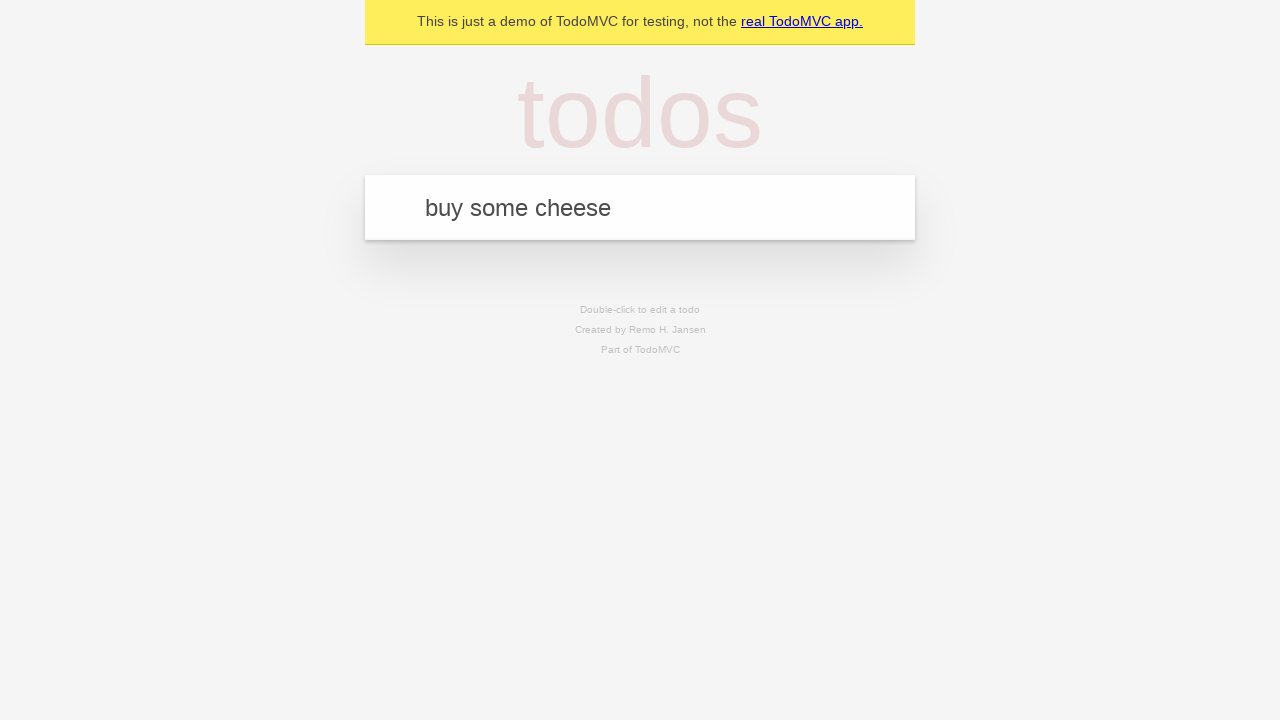

Pressed Enter to add first todo item on internal:attr=[placeholder="What needs to be done?"i]
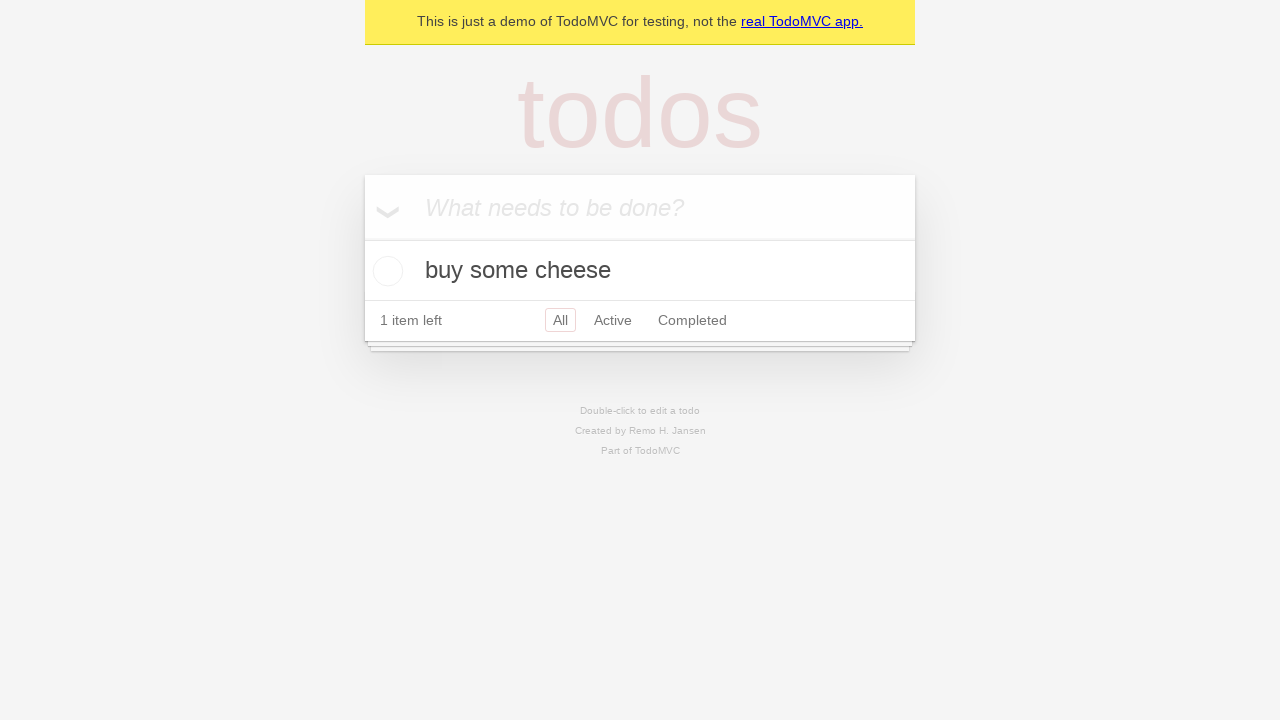

Todo counter element loaded after adding first item
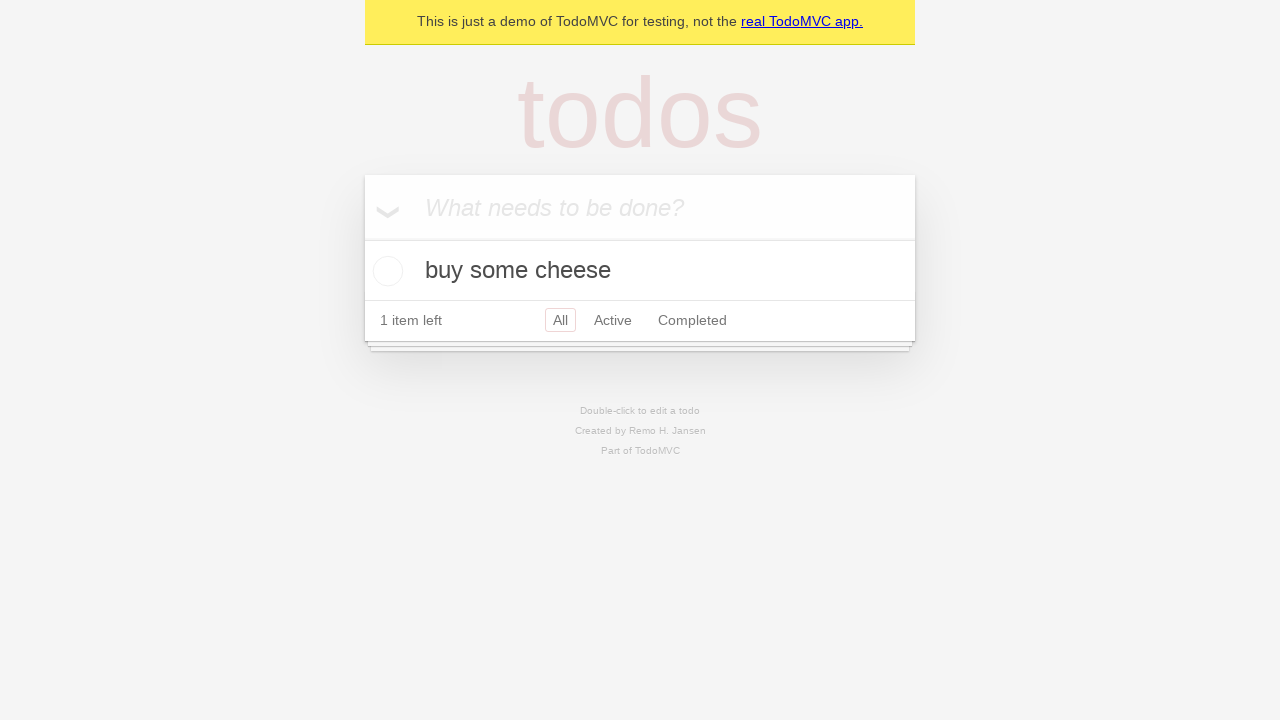

Filled todo input with 'feed the cat' on internal:attr=[placeholder="What needs to be done?"i]
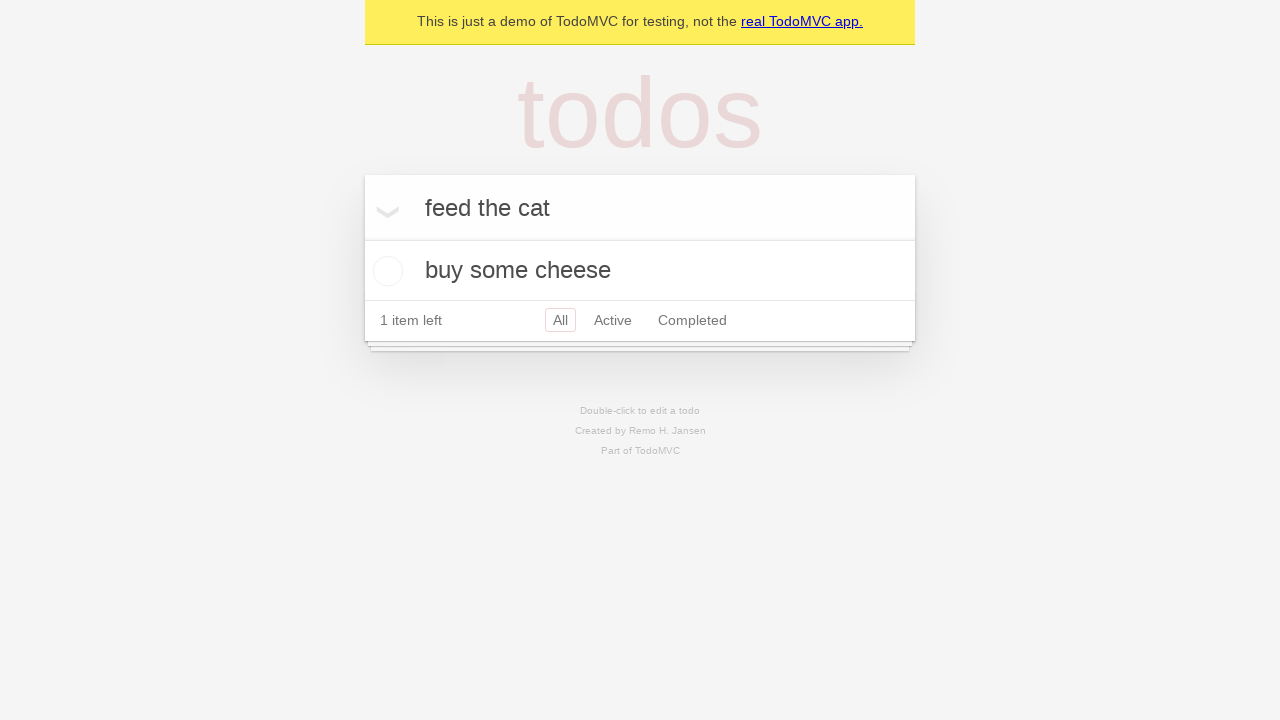

Pressed Enter to add second todo item on internal:attr=[placeholder="What needs to be done?"i]
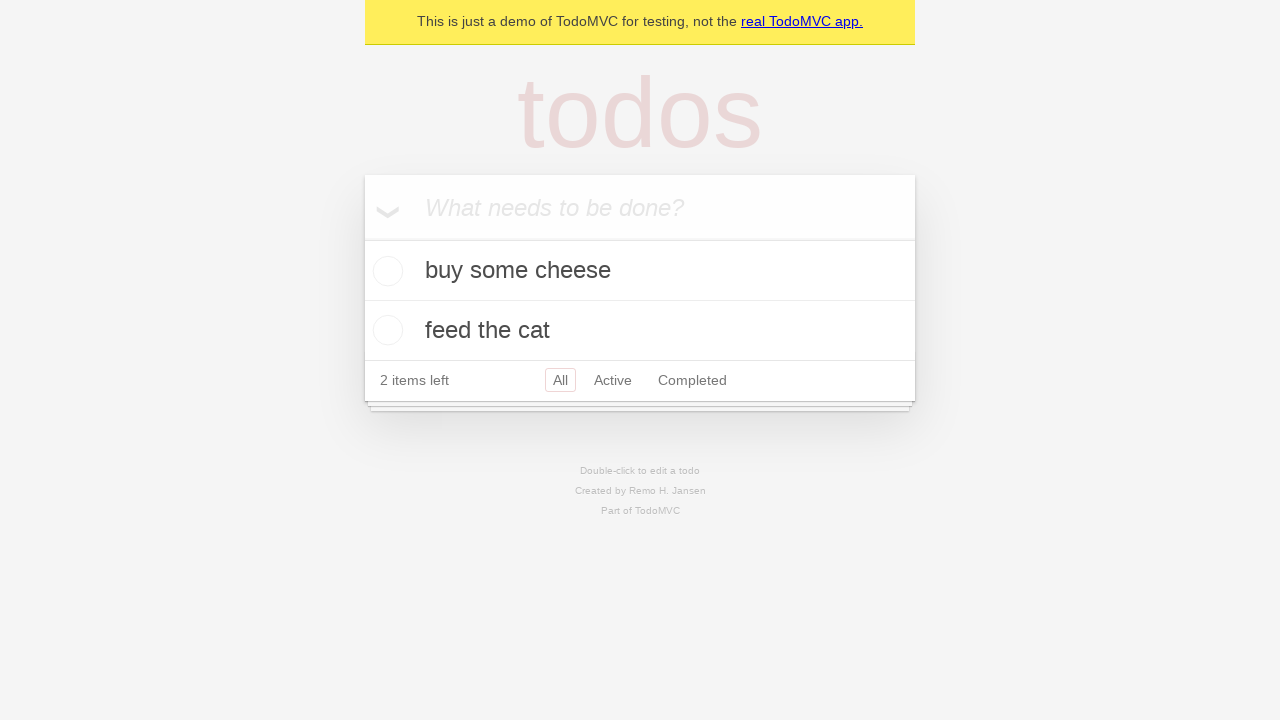

Todo counter element updated to show 2 items
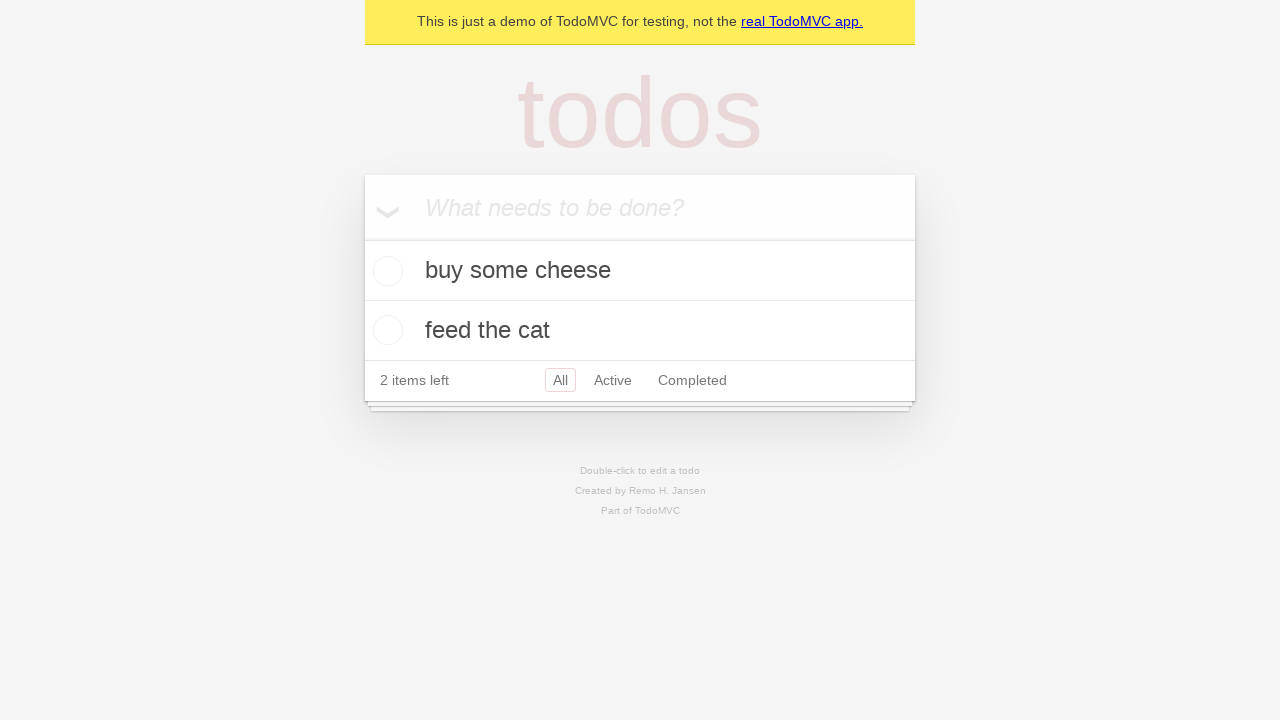

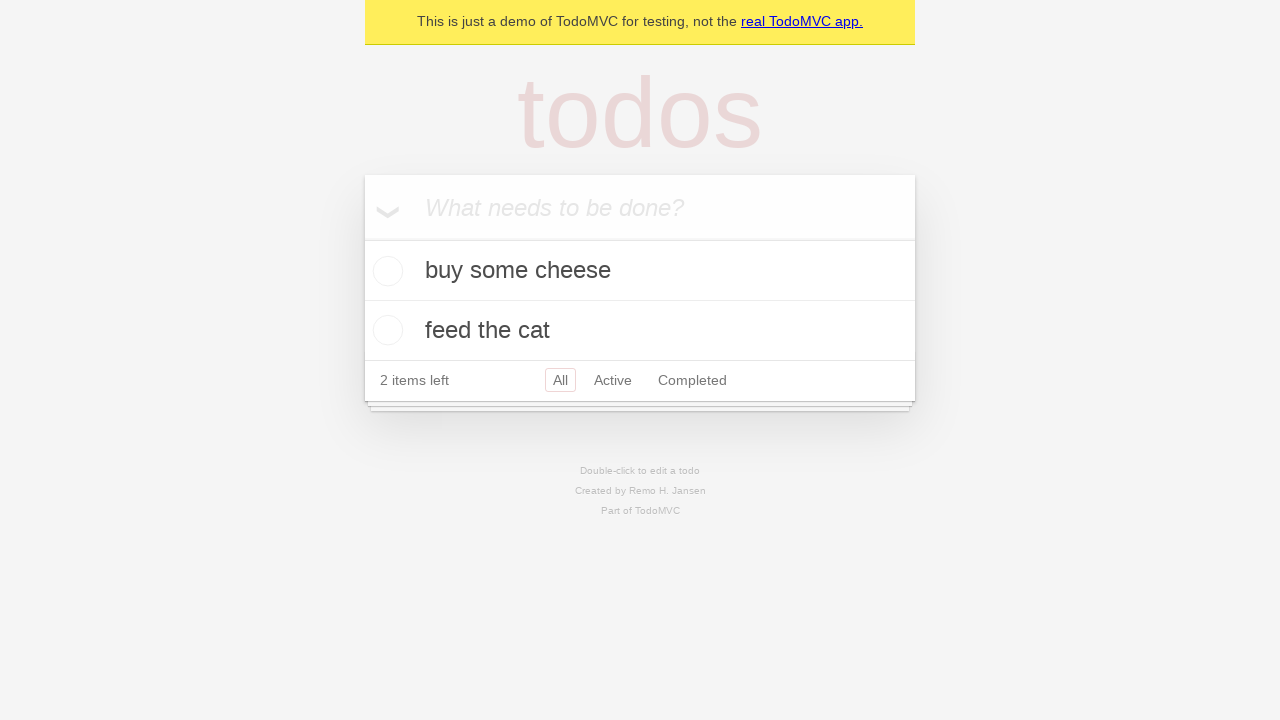